Tests practice form validation with empty phone number, expecting unsuccessful submission

Starting URL: https://demoqa.com/automation-practice-form

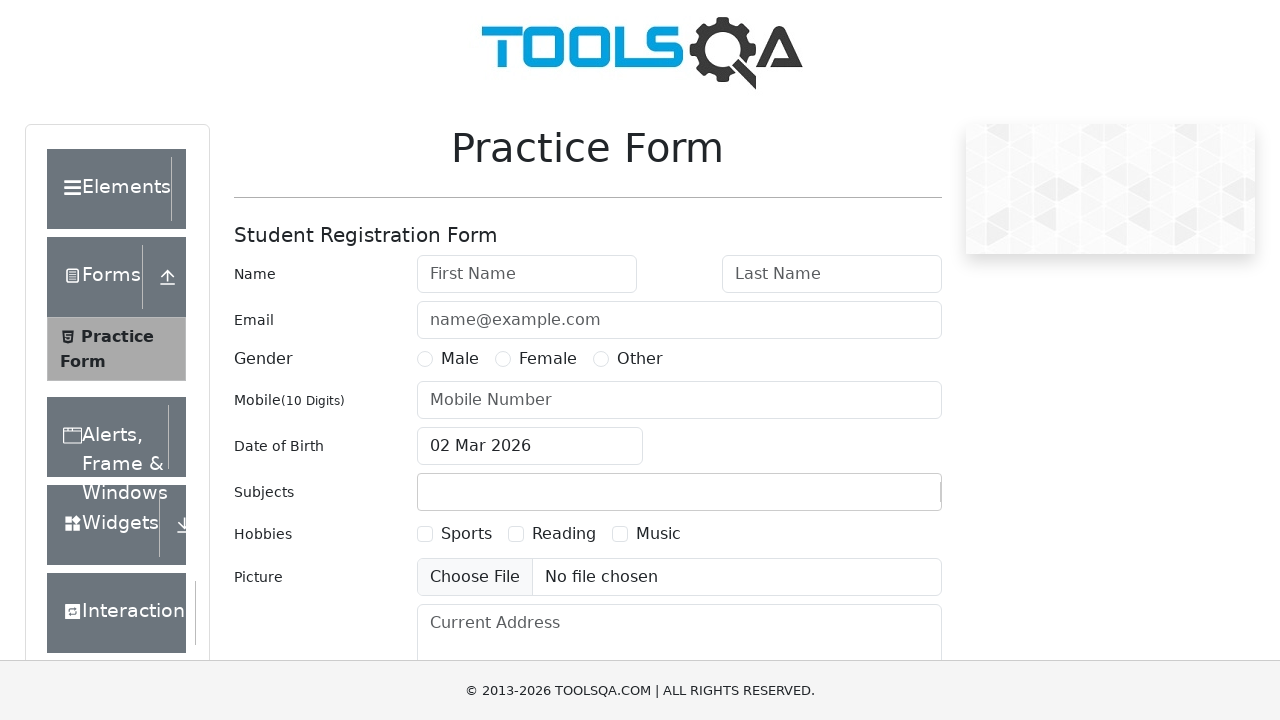

Filled first name field with 'Alex' on #firstName
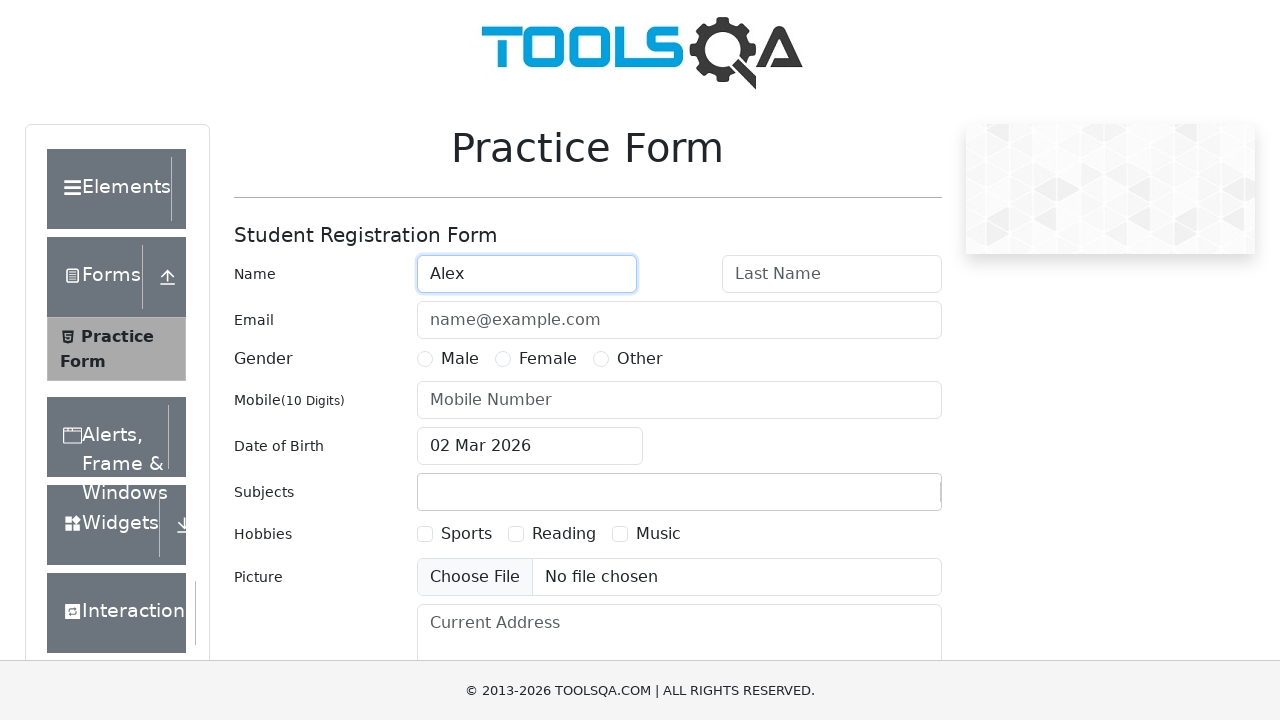

Filled last name field with 'Wilber' on #lastName
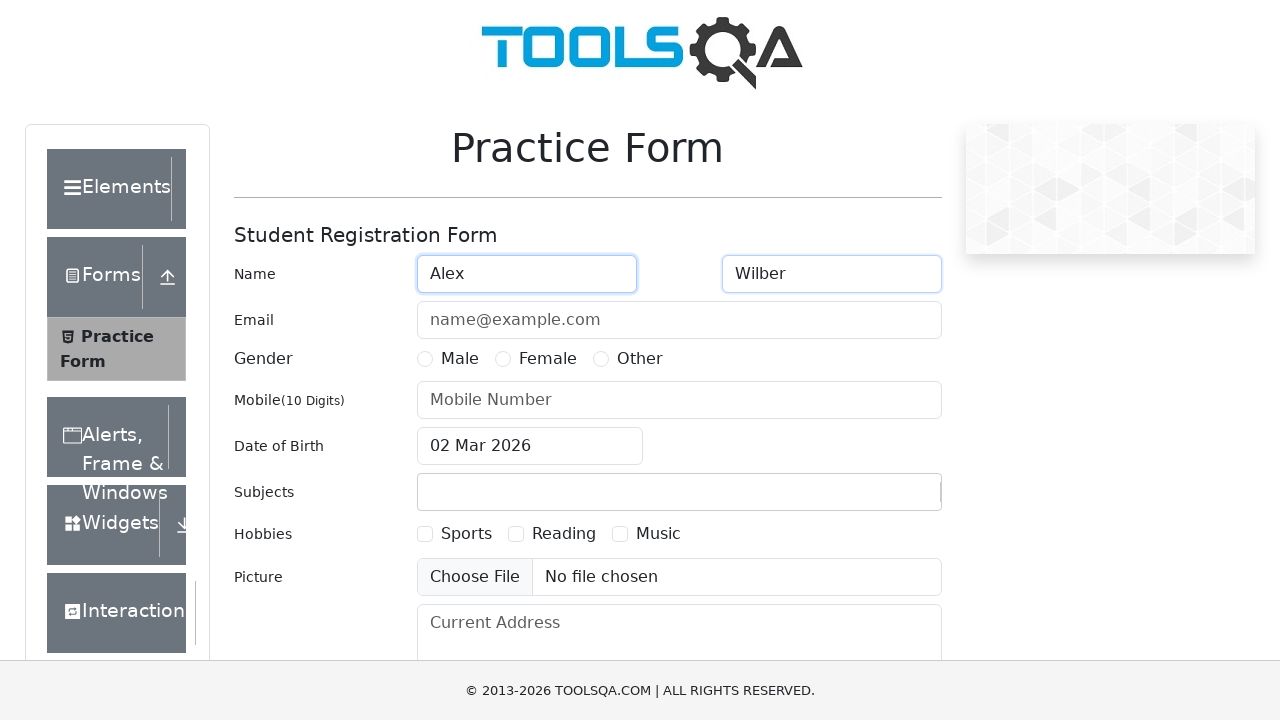

Selected 'Other' gender option at (640, 359) on label[for='gender-radio-3']
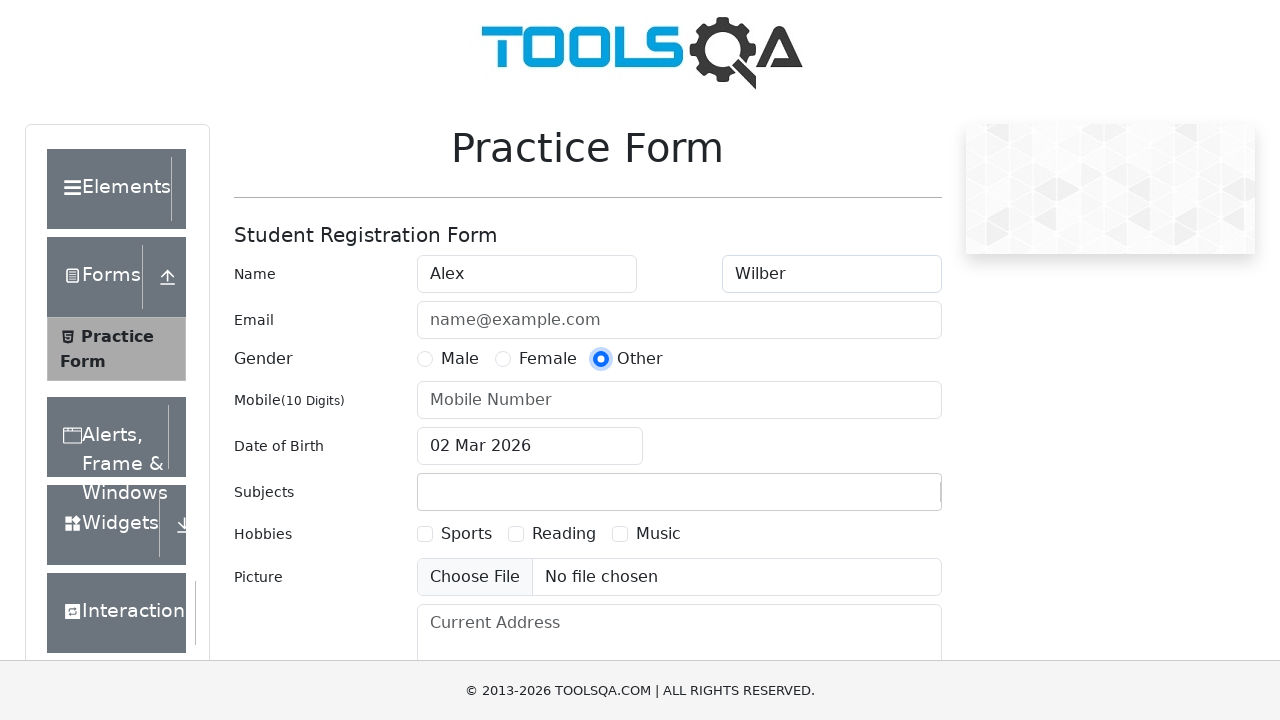

Clicked submit button with empty phone number at (885, 499) on #submit
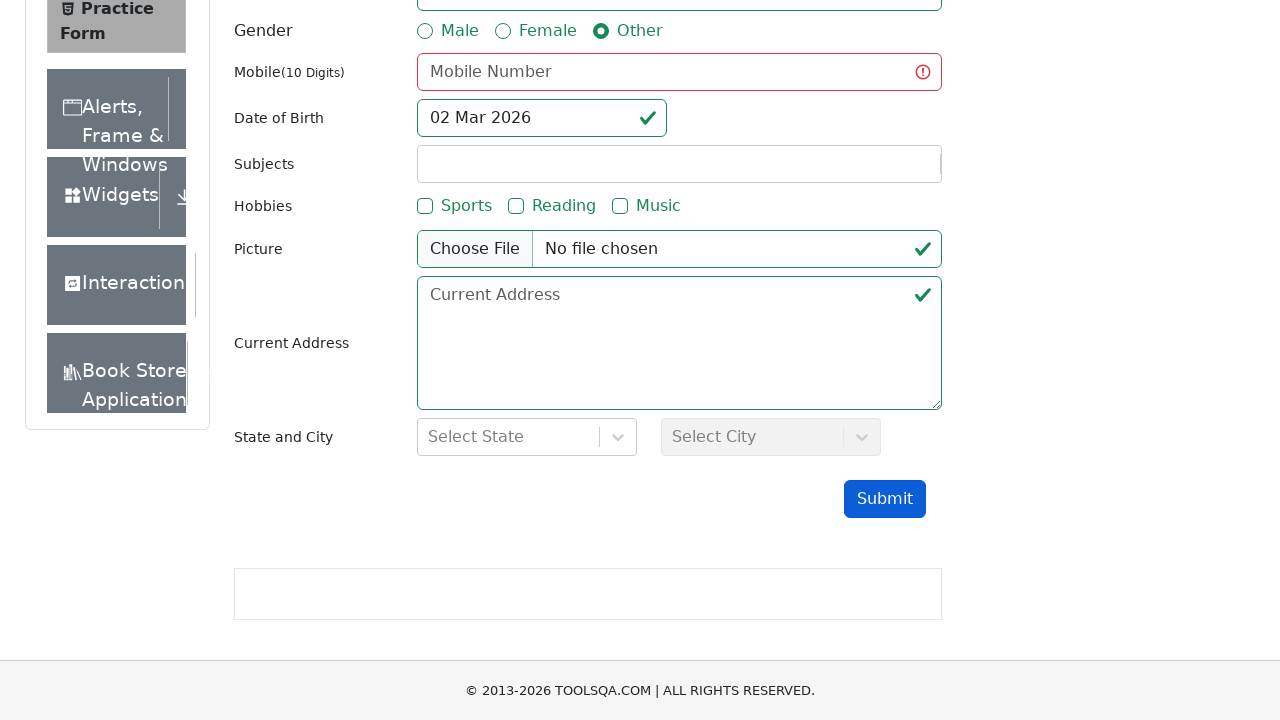

Verified phone number field shows invalid state - form submission unsuccessful
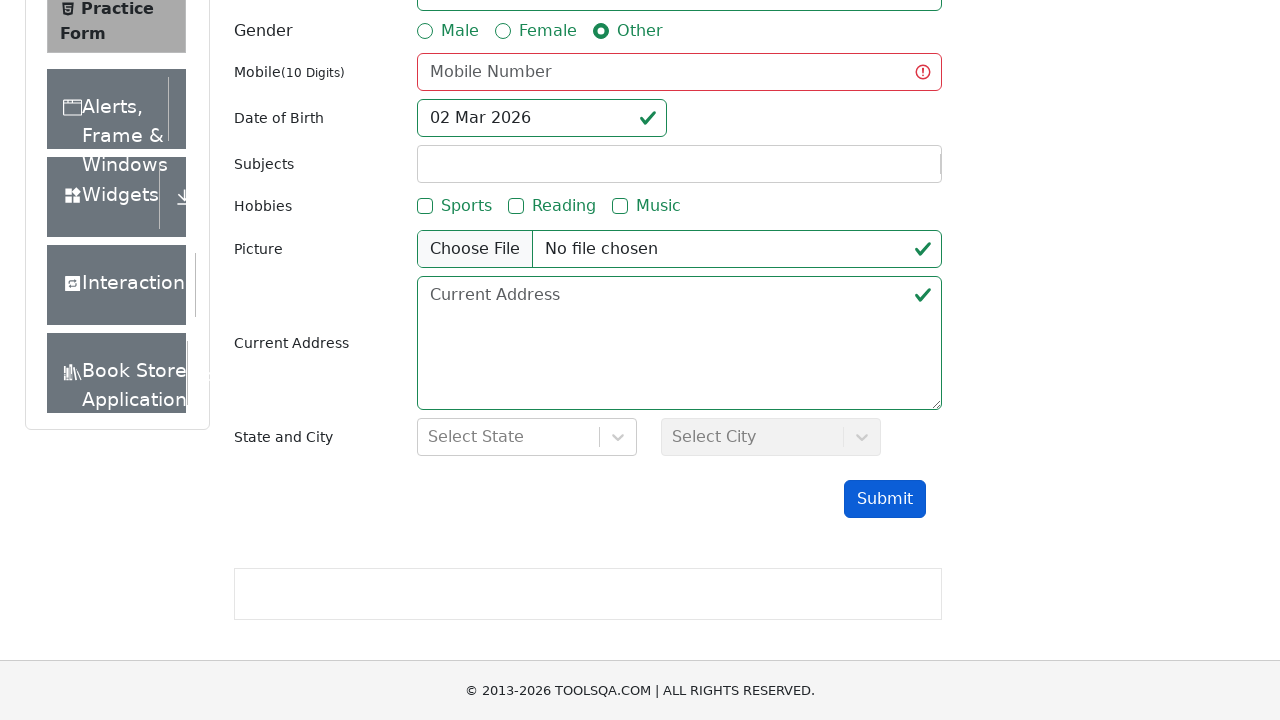

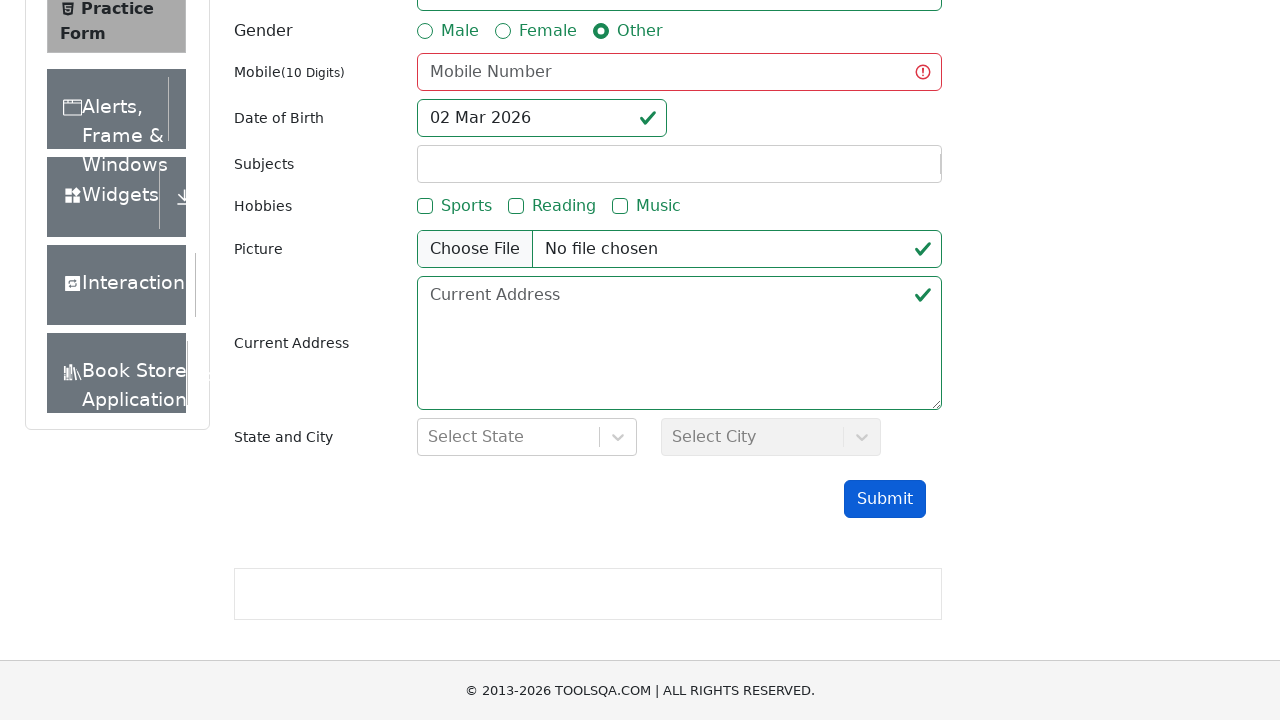